Tests drag and drop by offset action using target element's coordinates

Starting URL: https://crossbrowsertesting.github.io/drag-and-drop

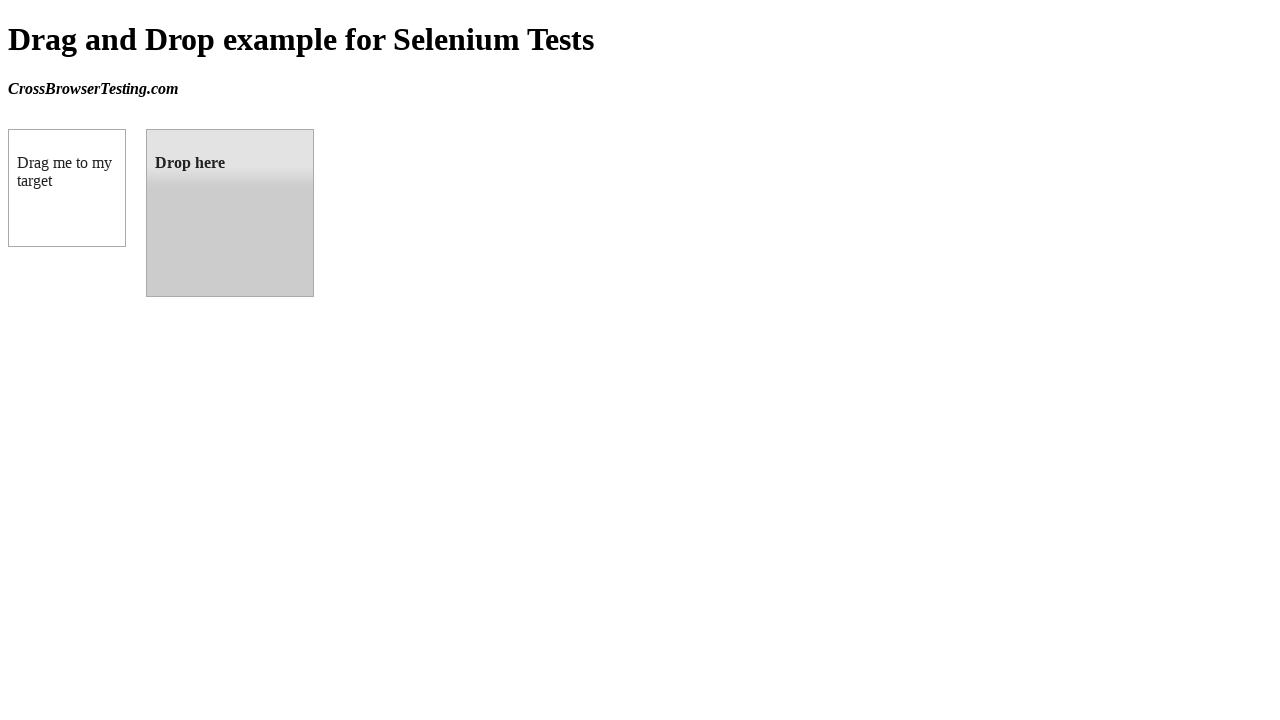

Located draggable source element
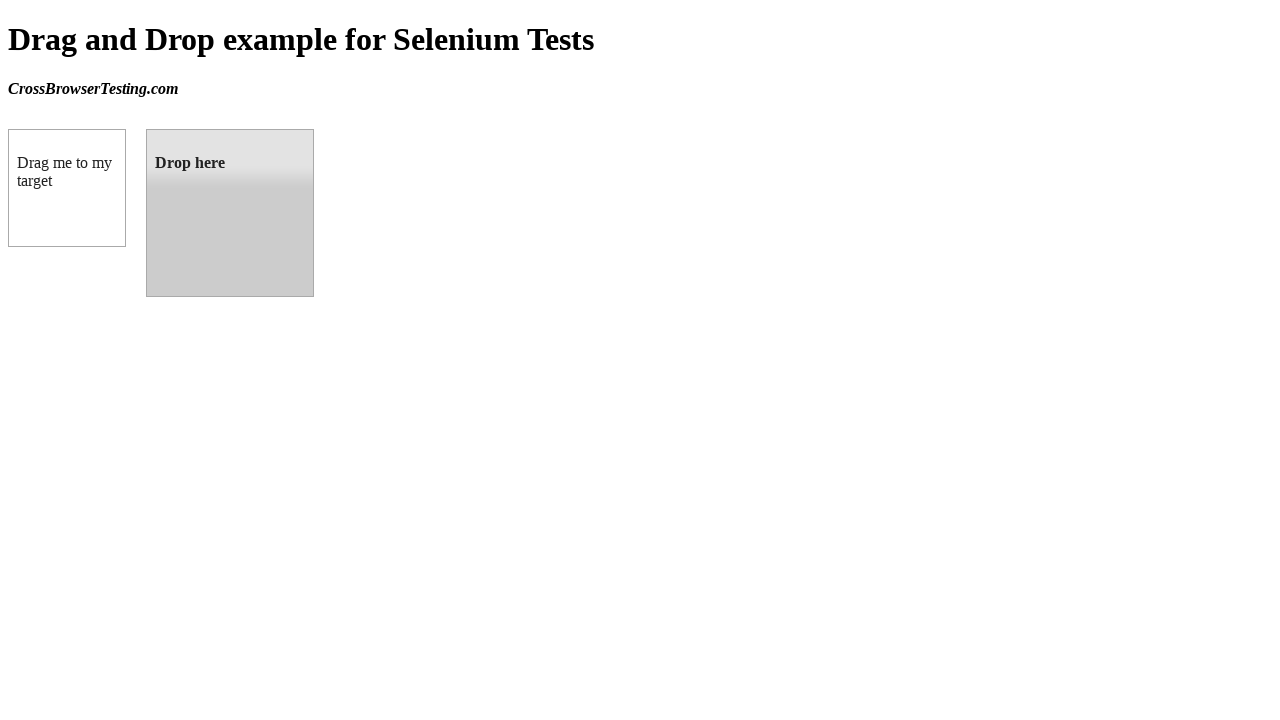

Located droppable target element
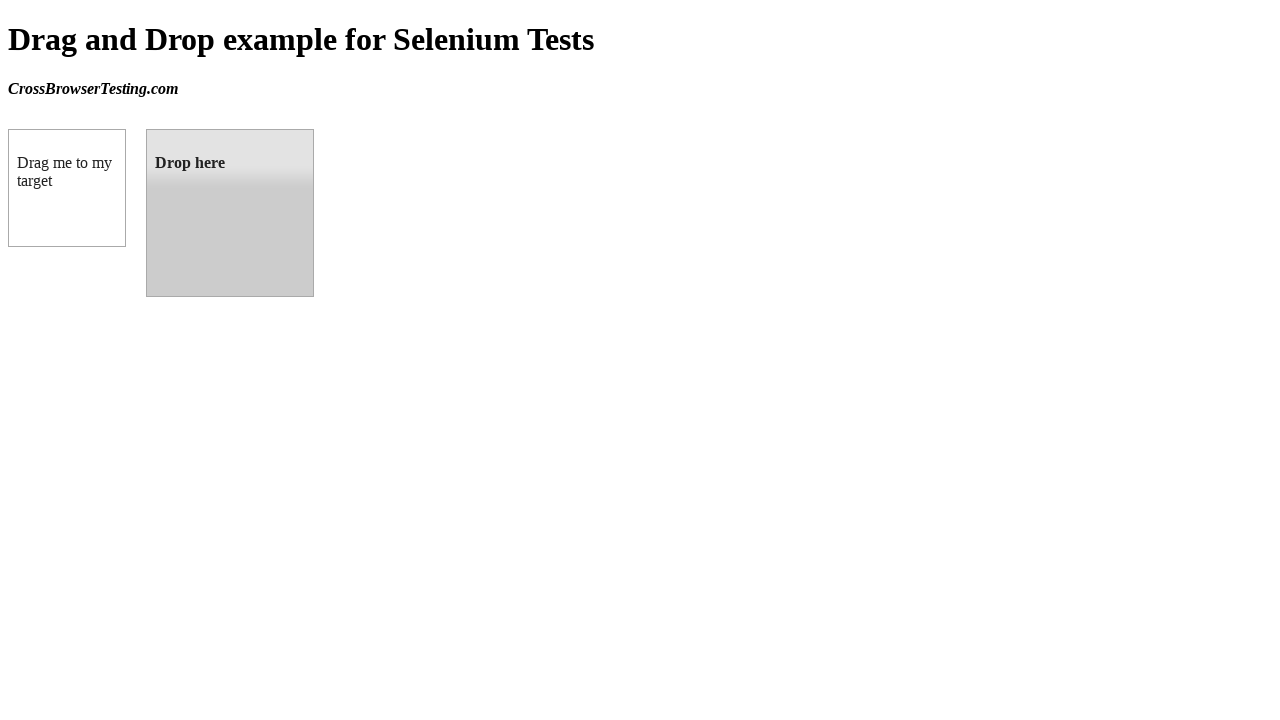

Retrieved target element bounding box
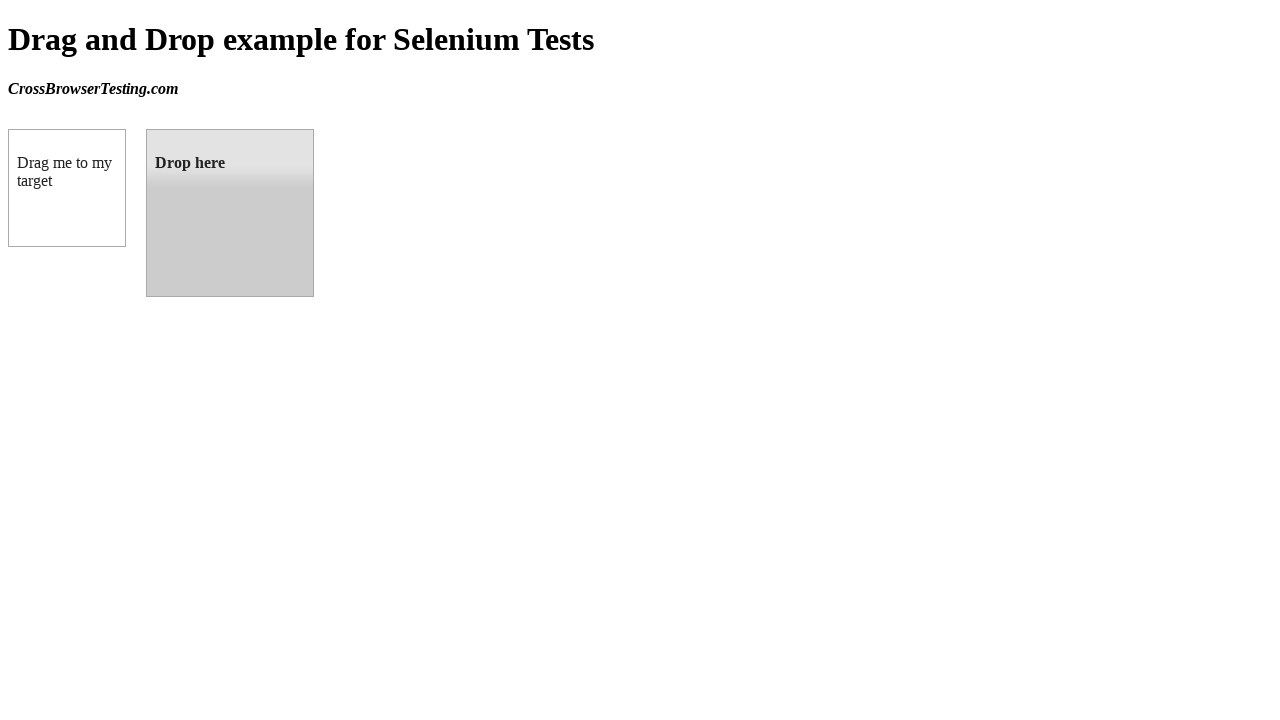

Retrieved source element bounding box
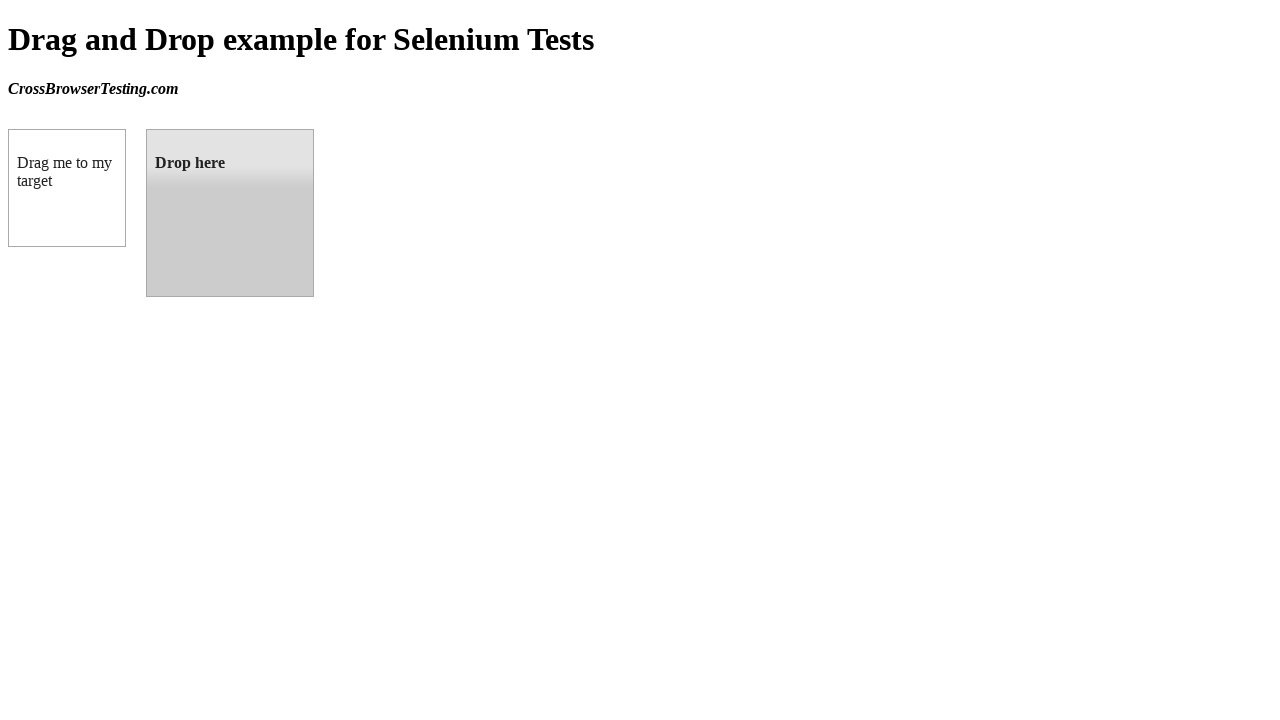

Calculated drag offset: x=138, y=0
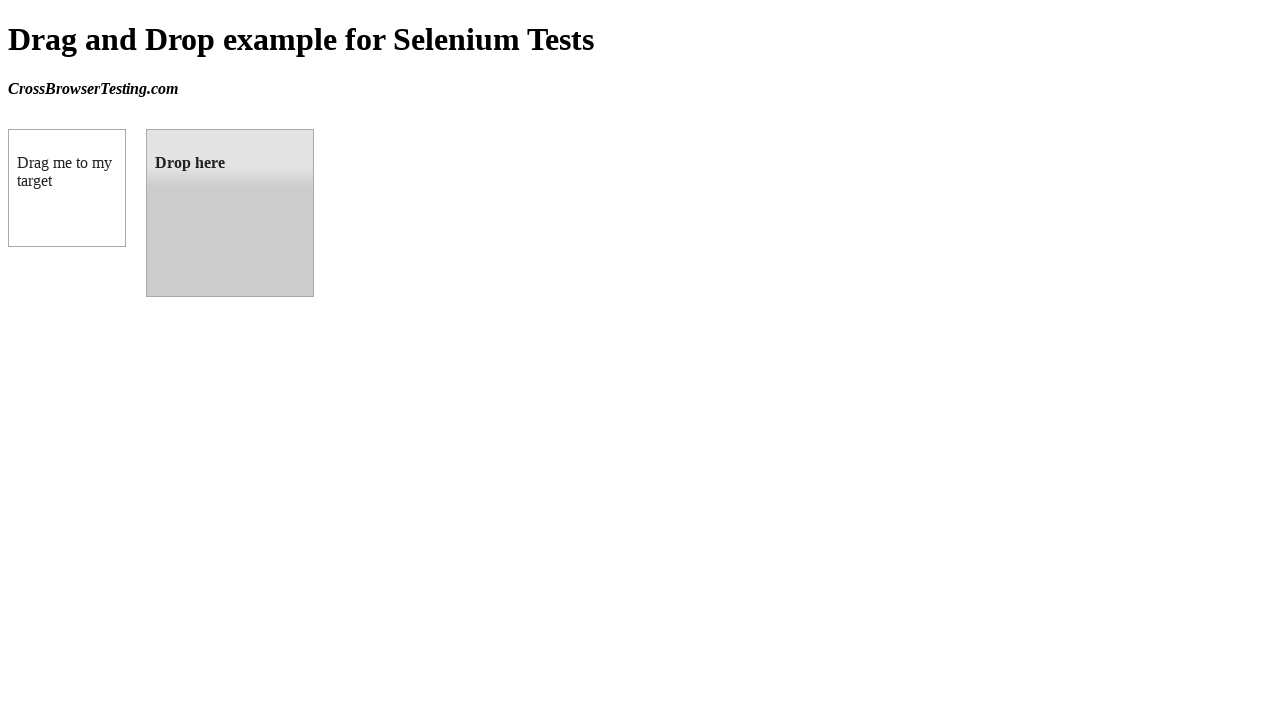

Performed drag and drop from source to target element at (230, 213)
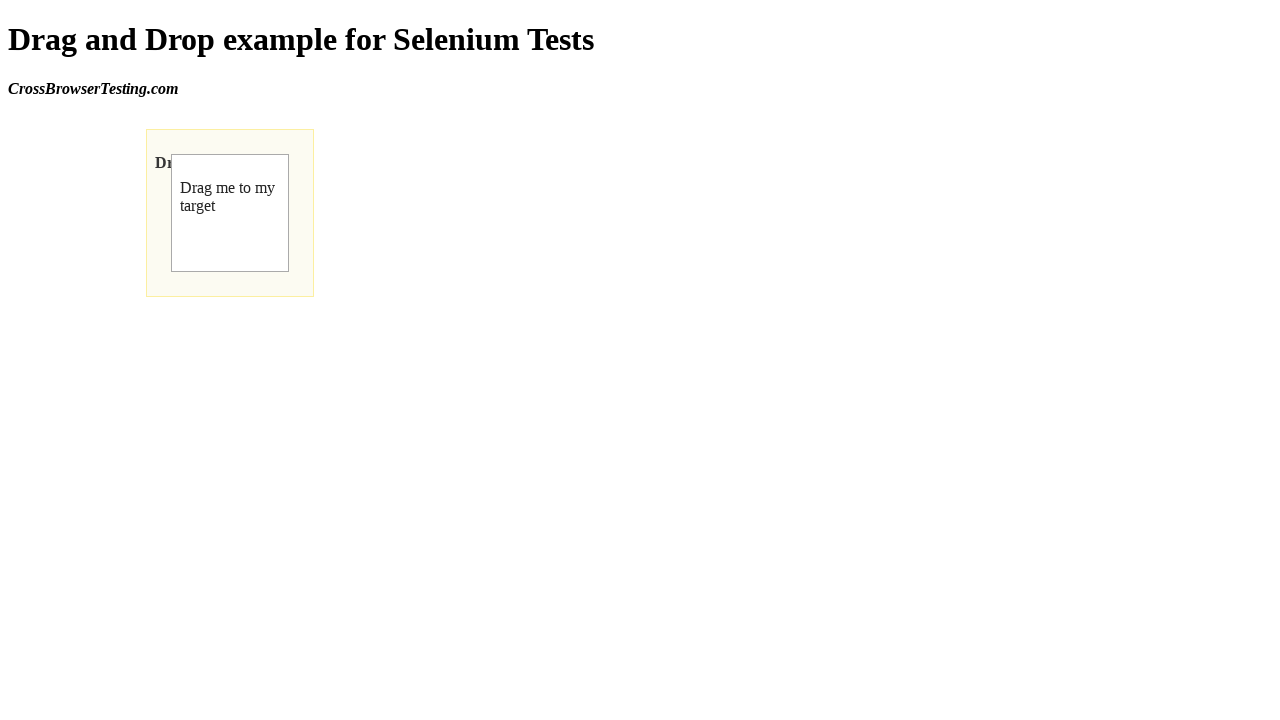

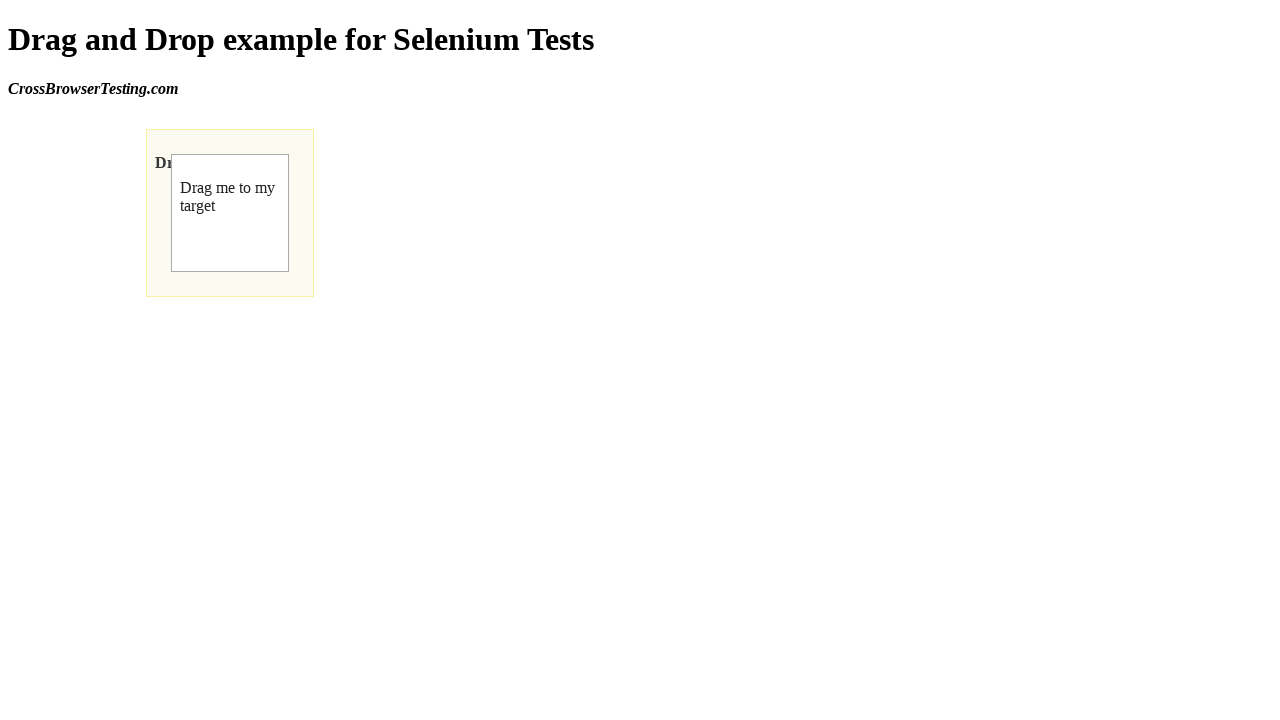